Navigates to the RedBus travel booking website and maximizes the browser window to verify the page loads correctly.

Starting URL: https://www.redbus.in/

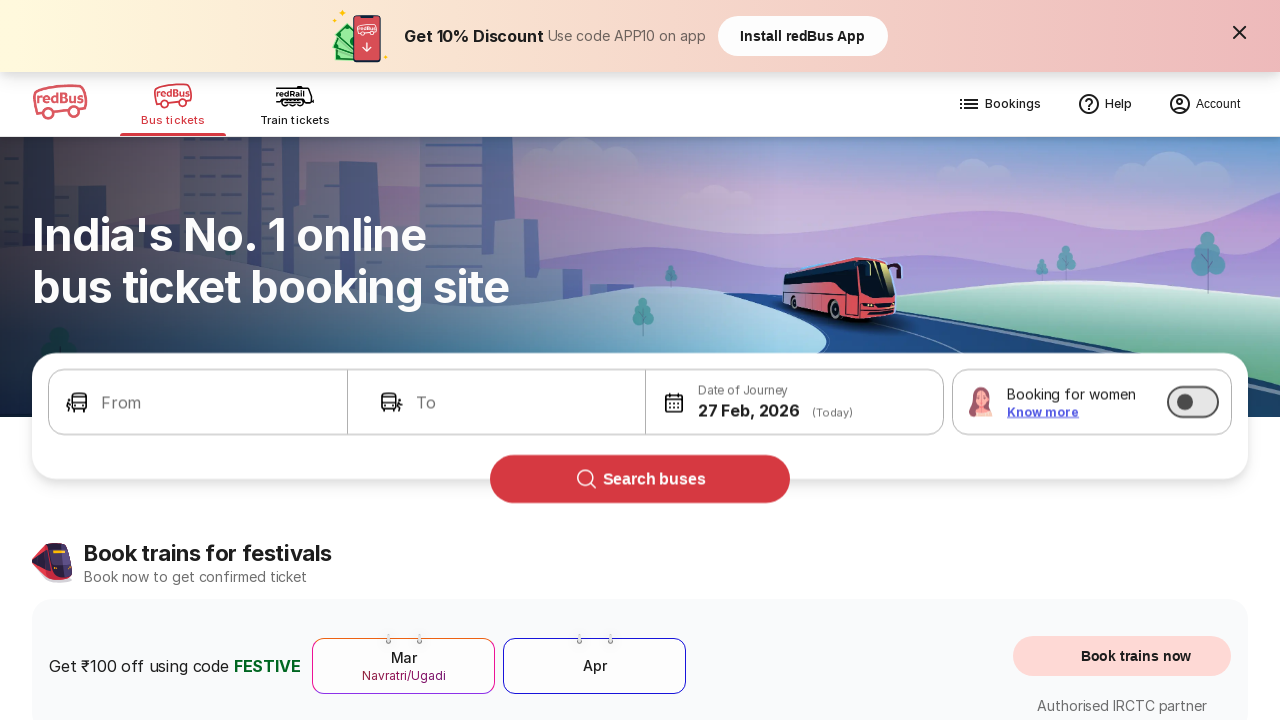

Waited for page DOM content to load
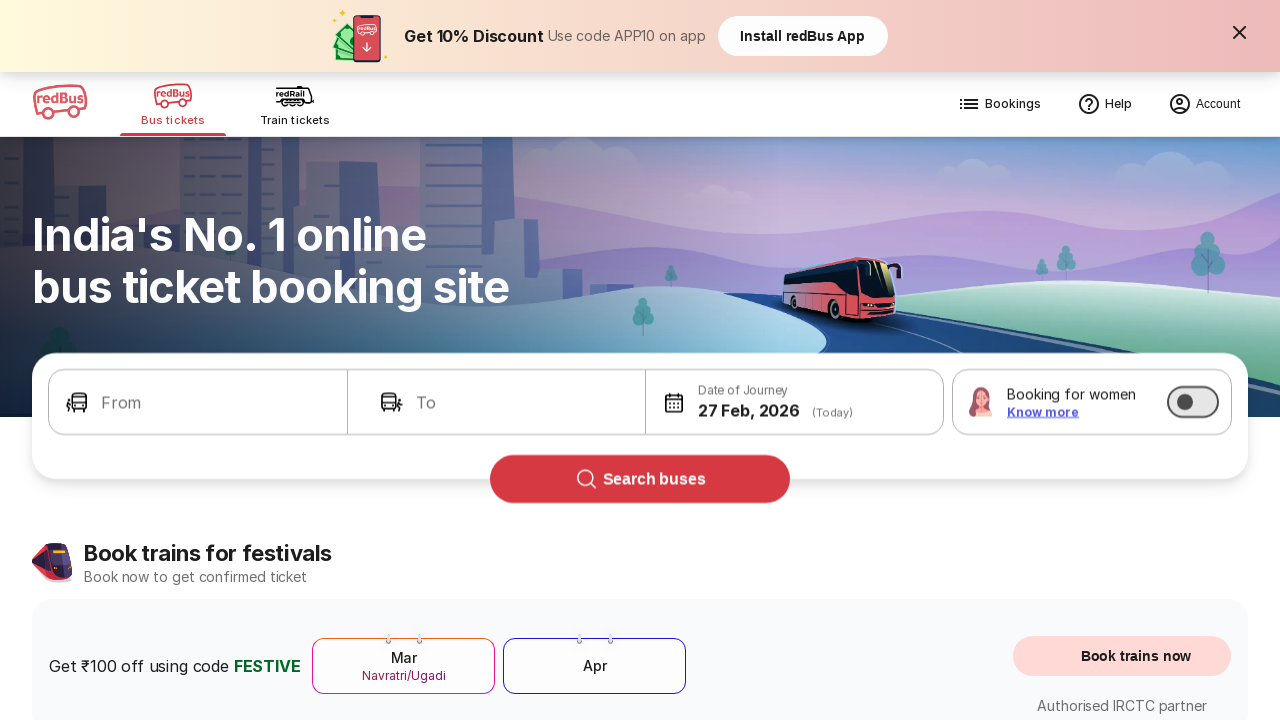

Verified body element is visible - page loaded successfully
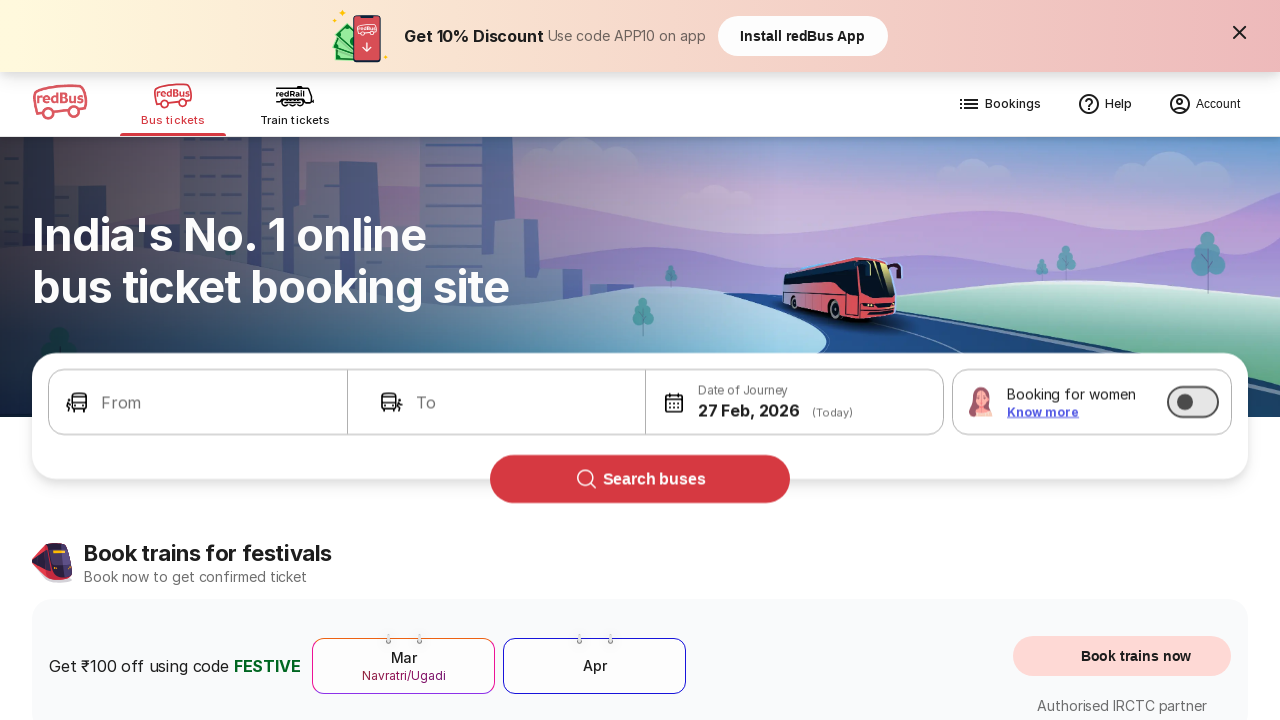

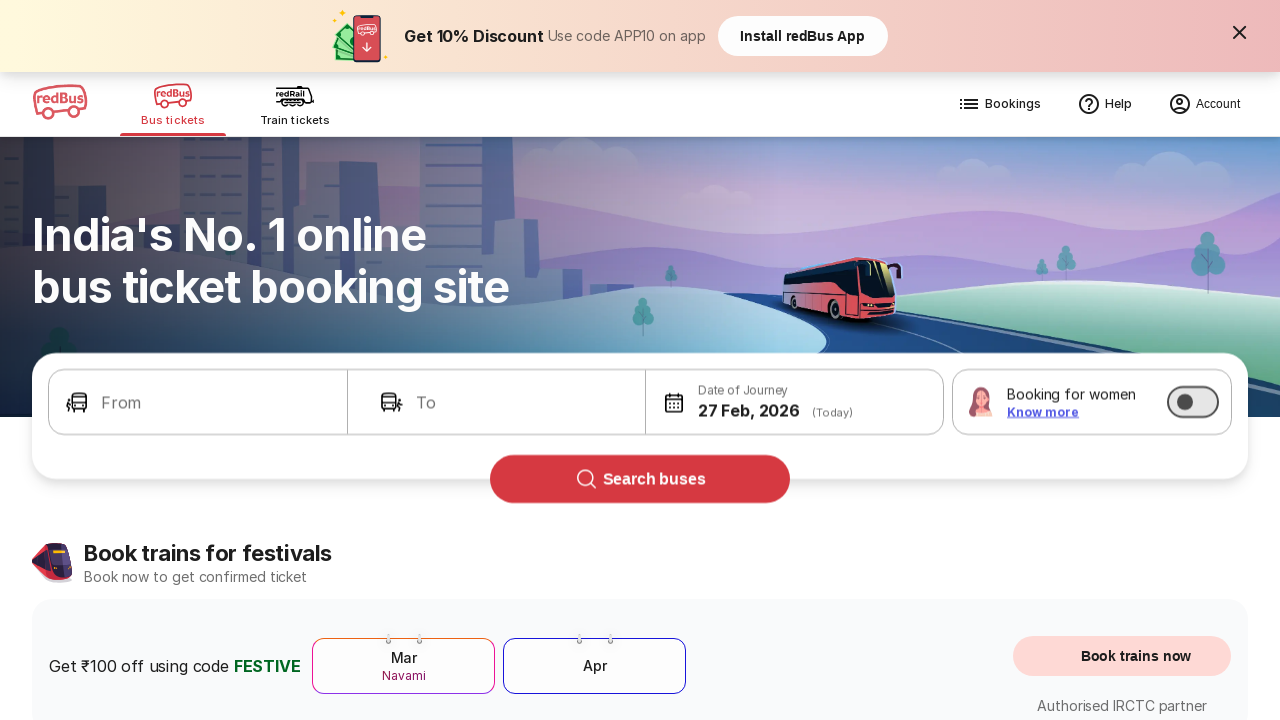